Tests the meme generator page by clicking the upload button and entering an image URL into the upload URL field

Starting URL: https://imgflip.com/memegenerator

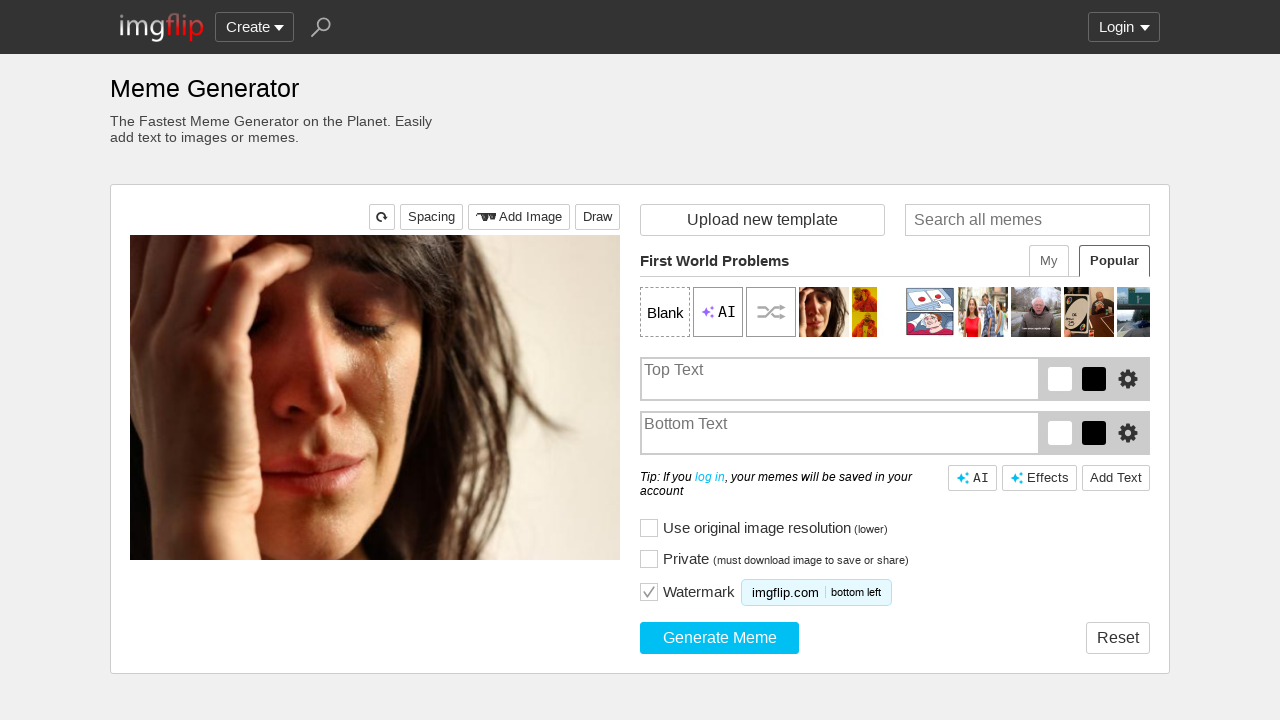

Waited for upload button to be visible on meme generator page
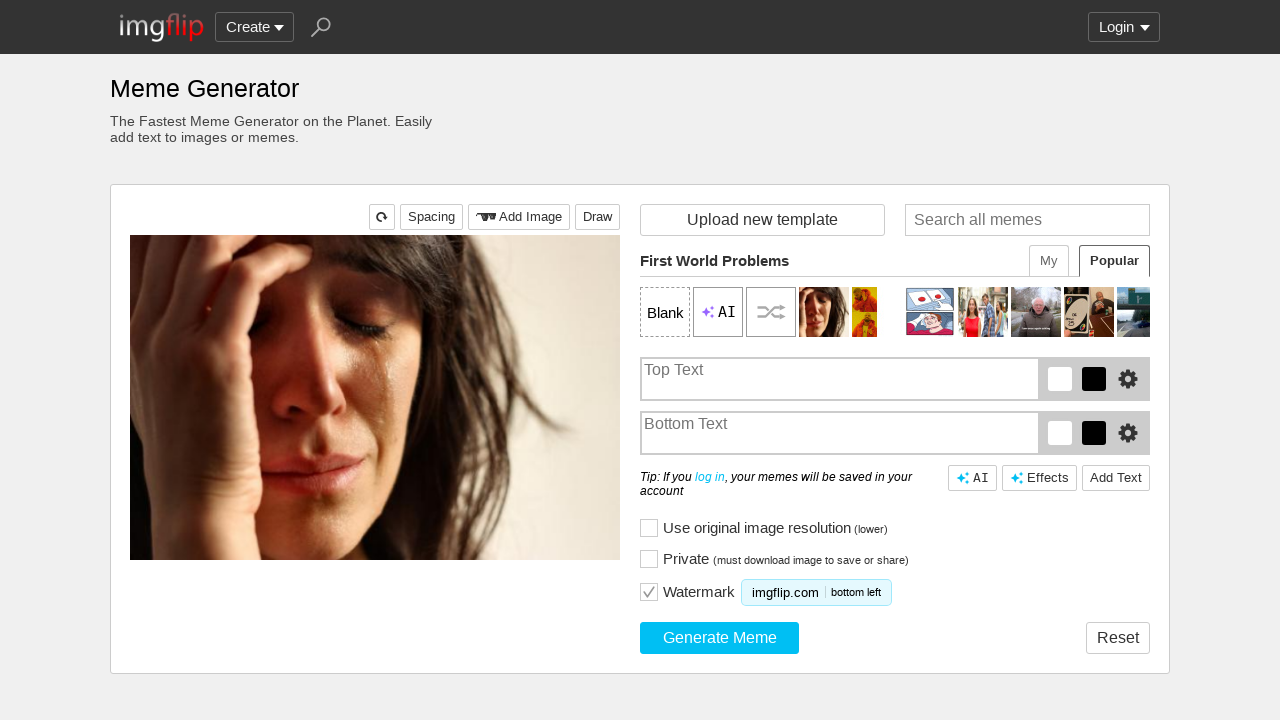

Clicked the upload button to reveal upload options at (762, 220) on #mm-show-upload
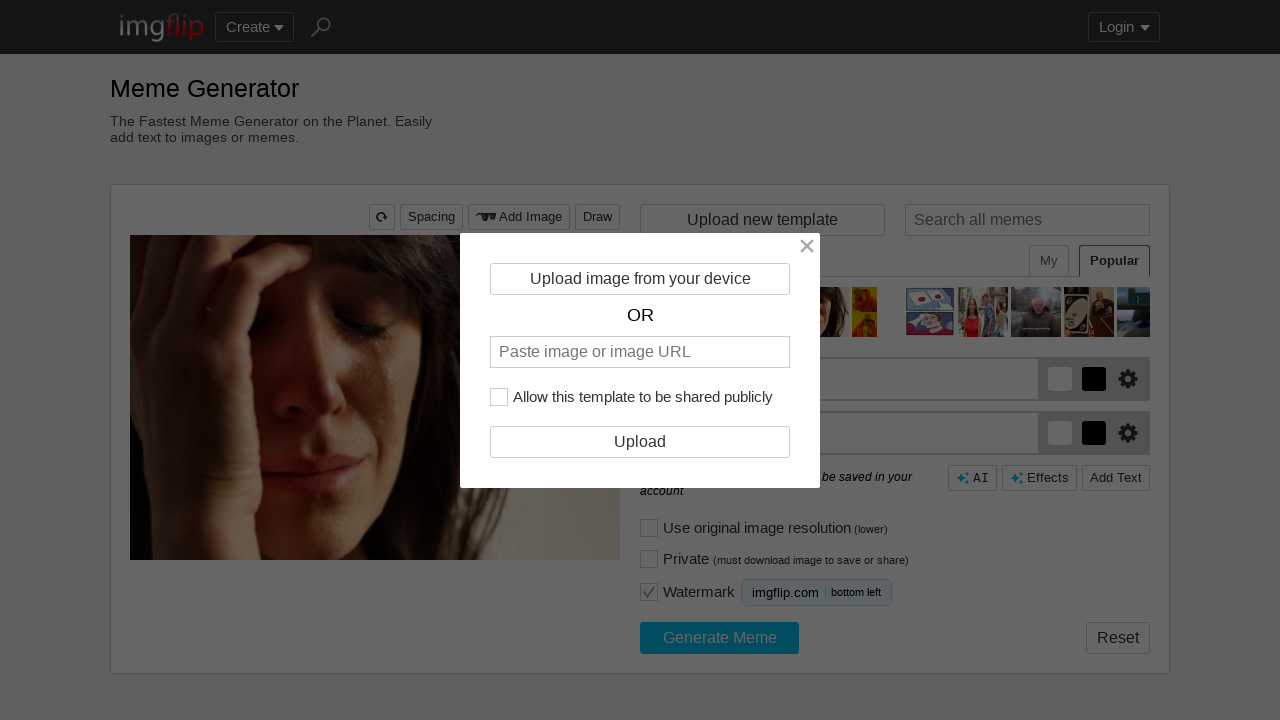

Waited for upload URL input field to appear
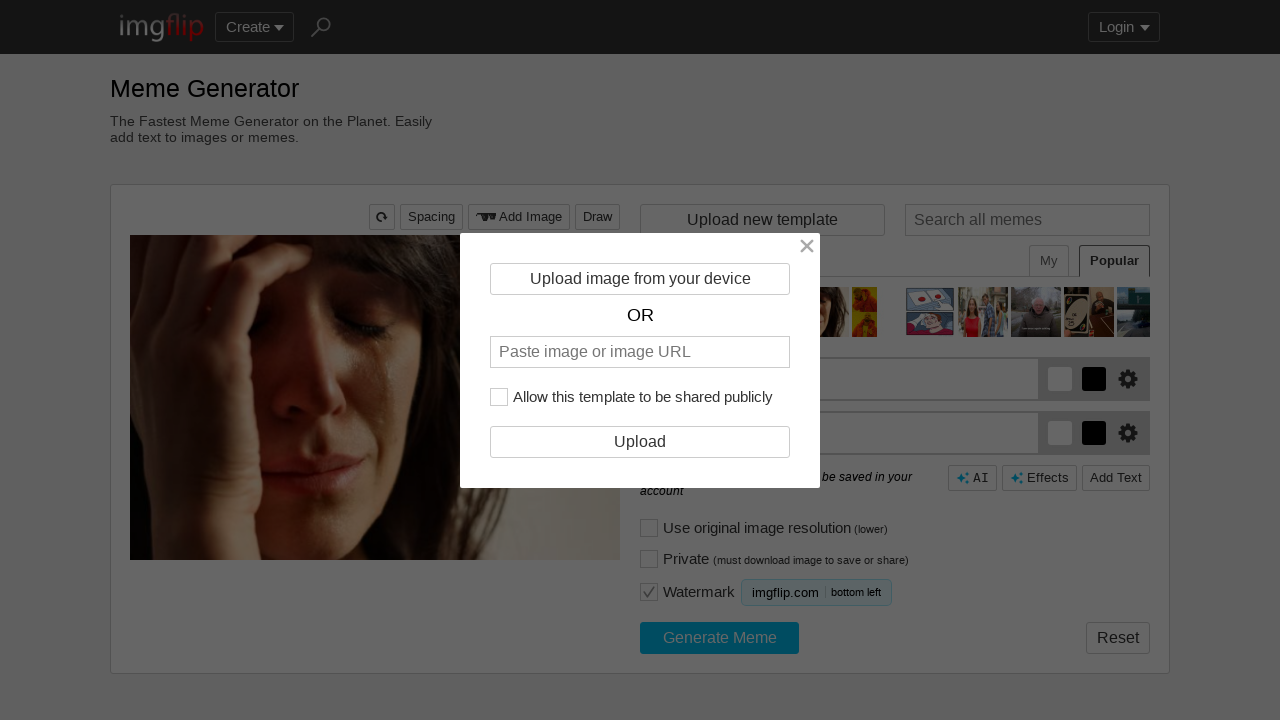

Entered image URL into upload URL field on #mm-upload-url
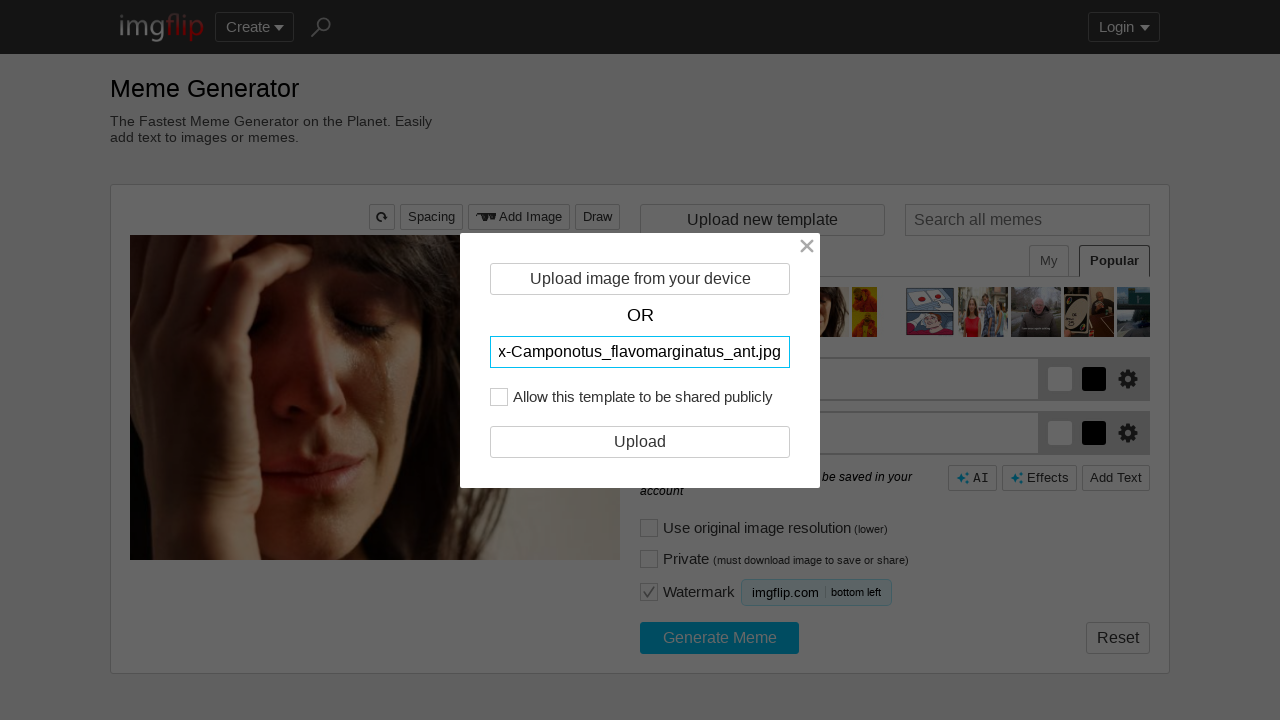

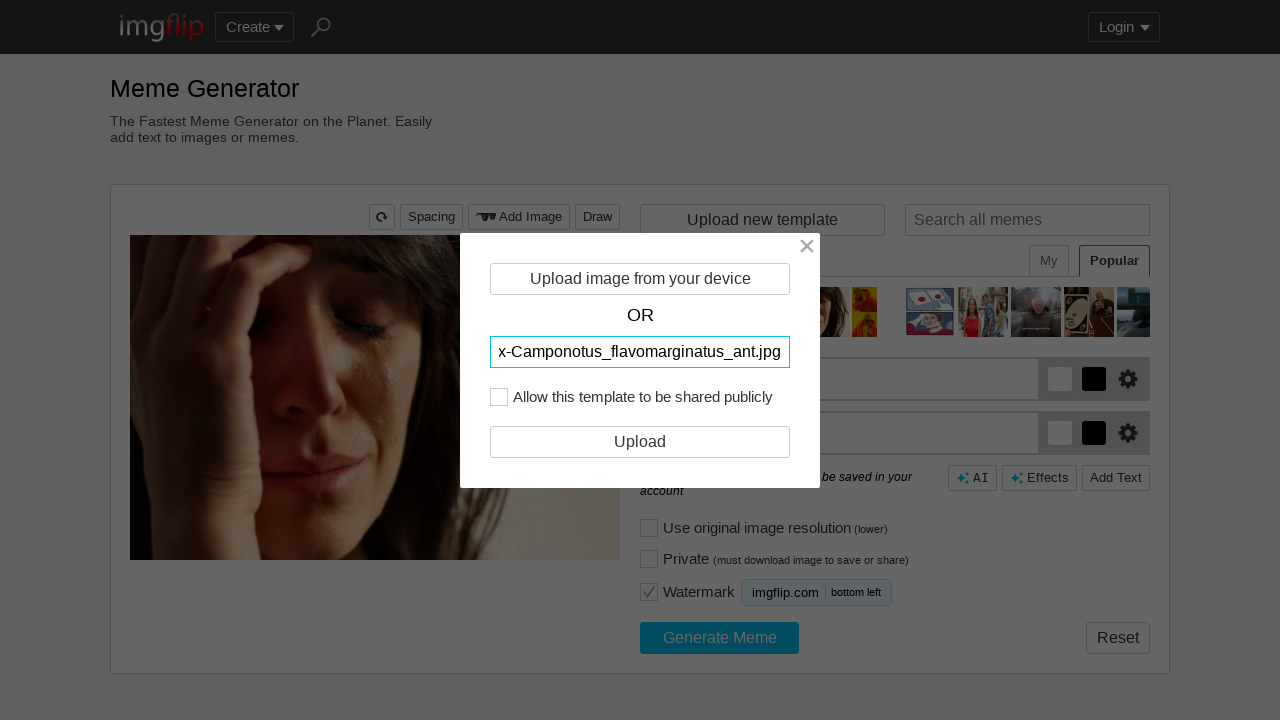